Tests filling a textarea input field using the fill method which clears existing content before entering new text

Starting URL: https://www.lambdatest.com/selenium-playground/generate-file-to-download-demo

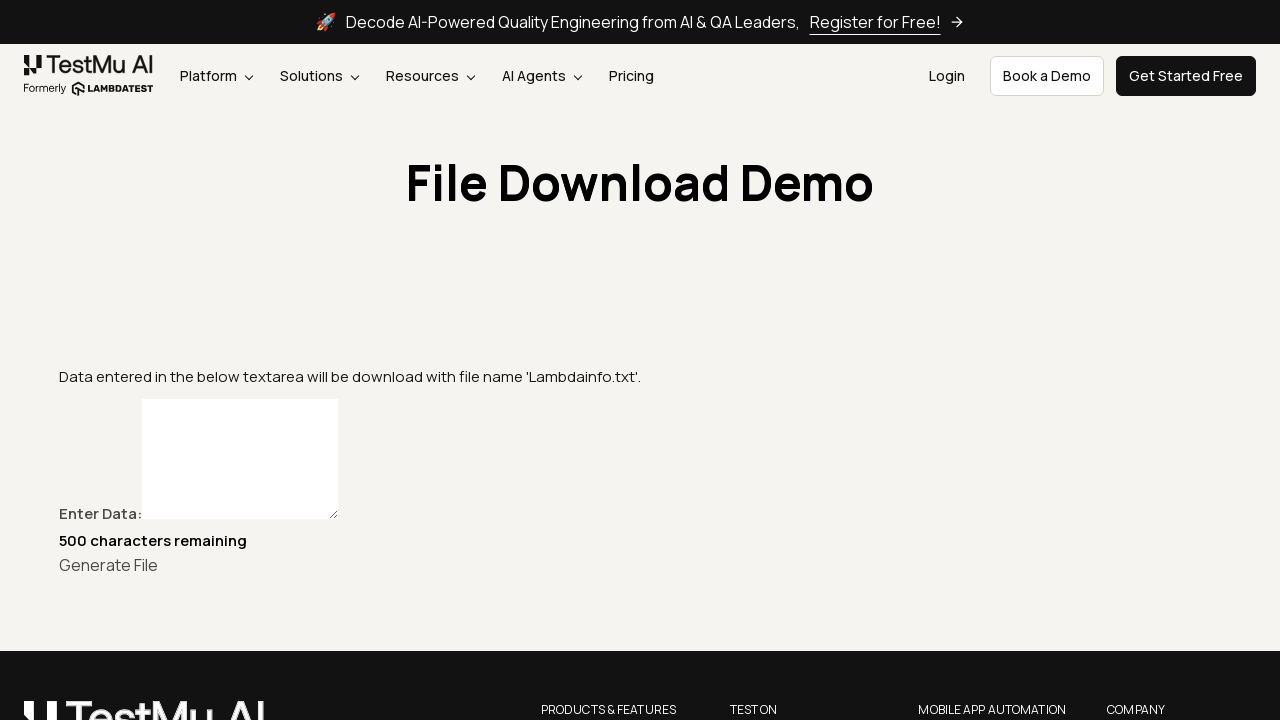

Filled textarea with 'Testing with inputs using fill' using fill method on xpath=//textarea[@id='textbox']
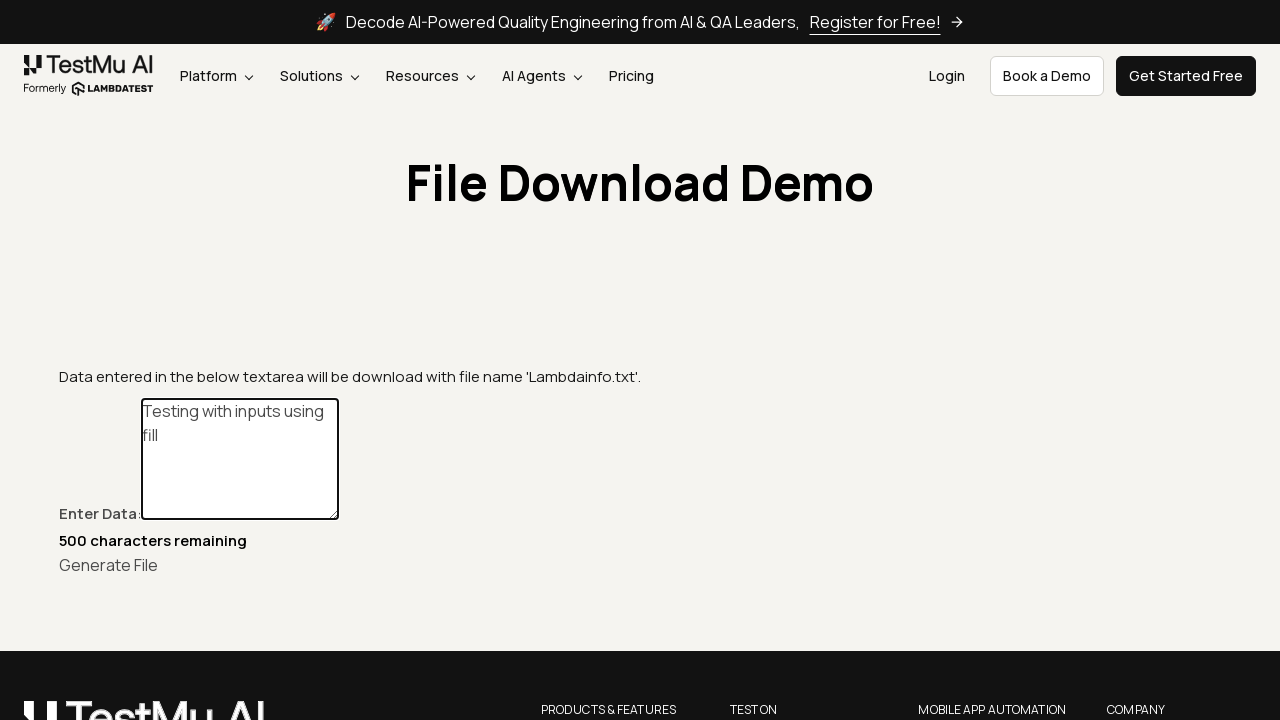

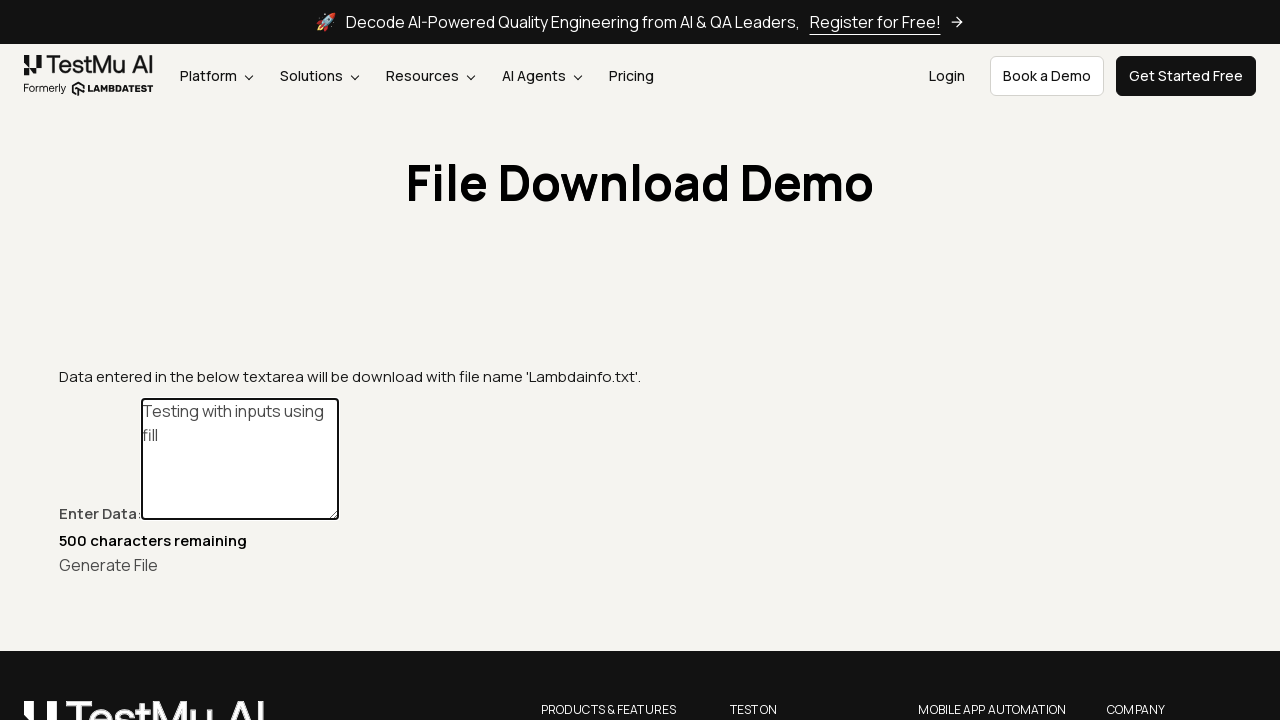